Tests the complete flight booking flow on BlazeDemo: selects departure and destination cities, chooses a flight, fills in passenger and payment information, submits the purchase, and verifies the confirmation page.

Starting URL: https://blazedemo.com/

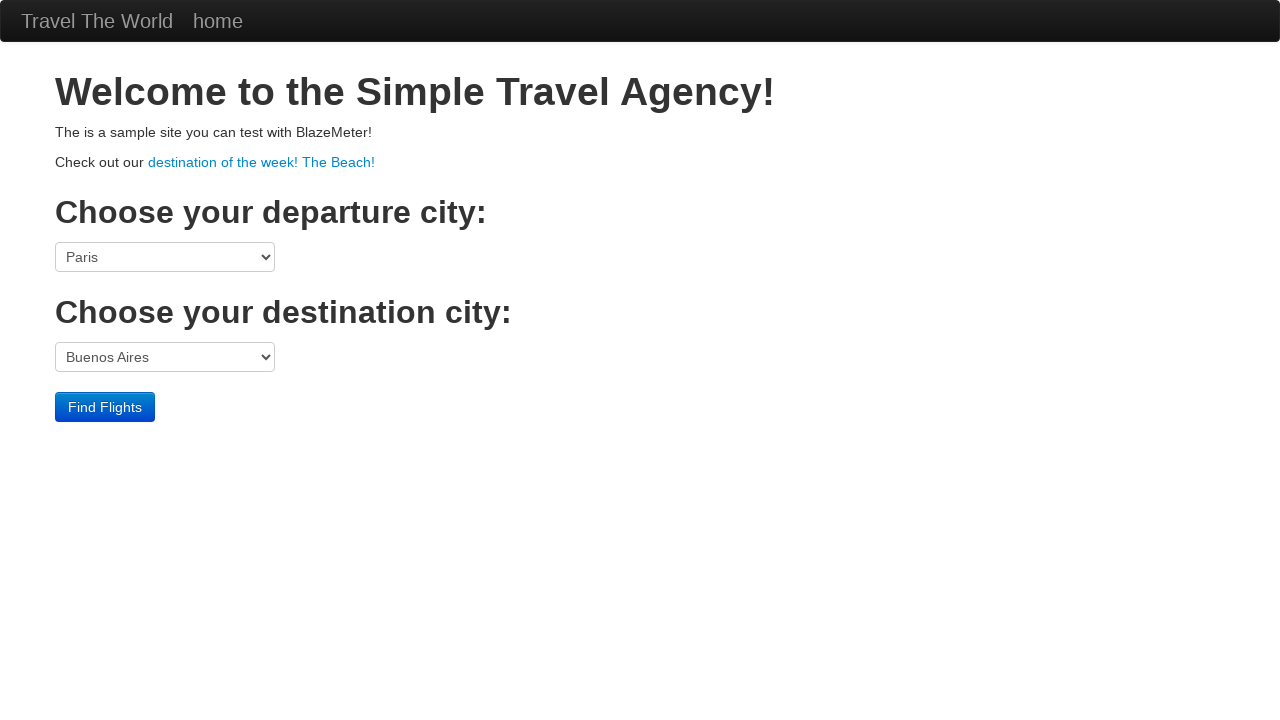

Selected San Diego as departure city on select[name='fromPort']
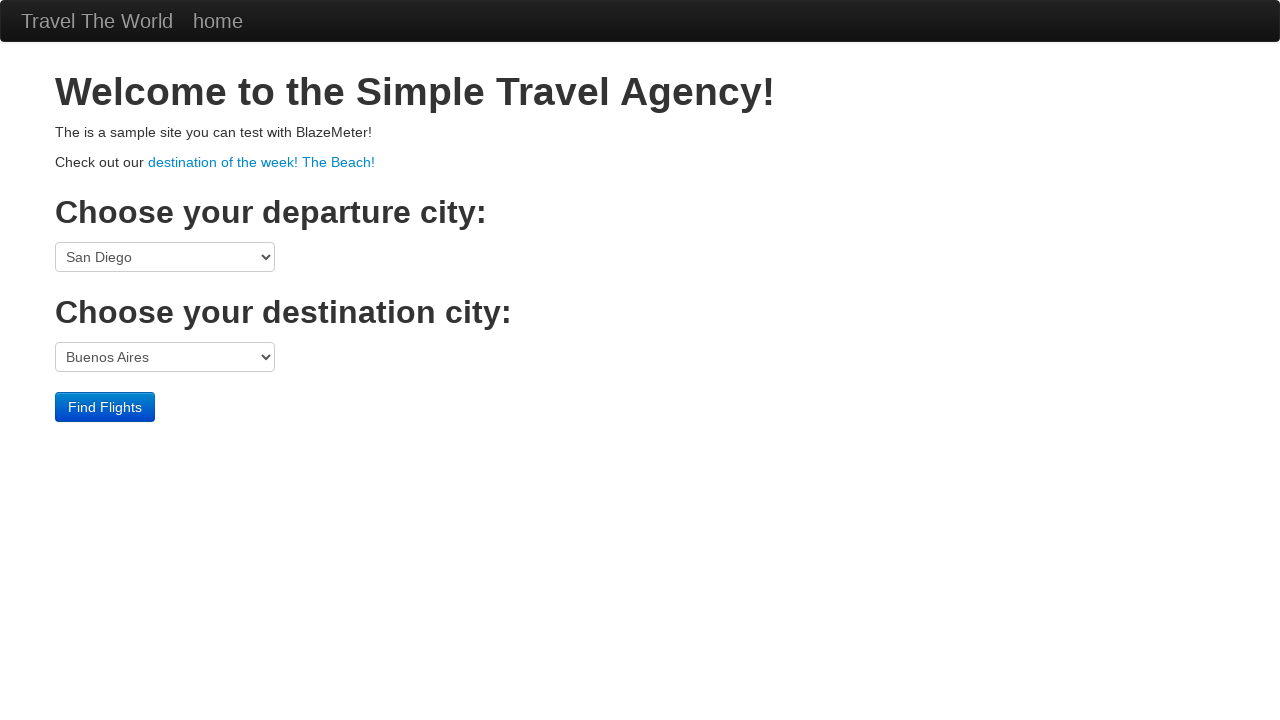

Selected New York as destination city on select[name='toPort']
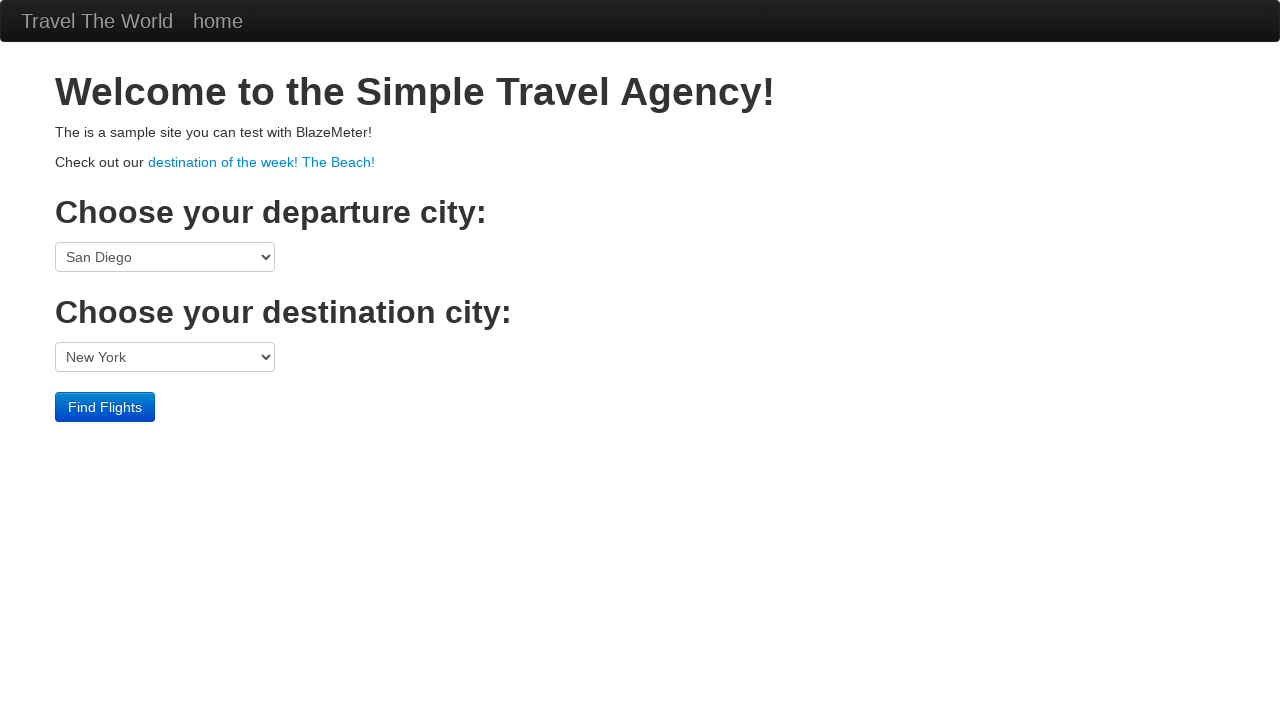

Clicked Find Flights button to search for available flights at (105, 407) on input[type='submit']
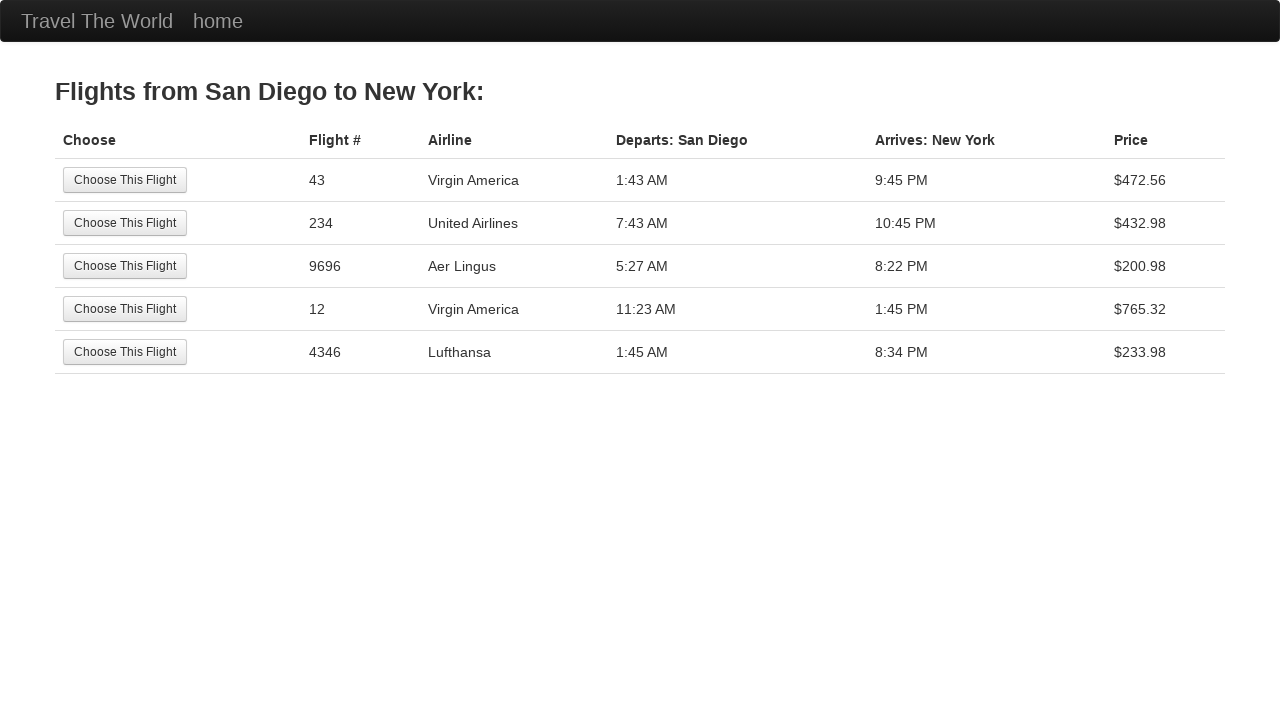

Selected the second flight option at (125, 223) on (//input[@value='Choose This Flight'])[2]
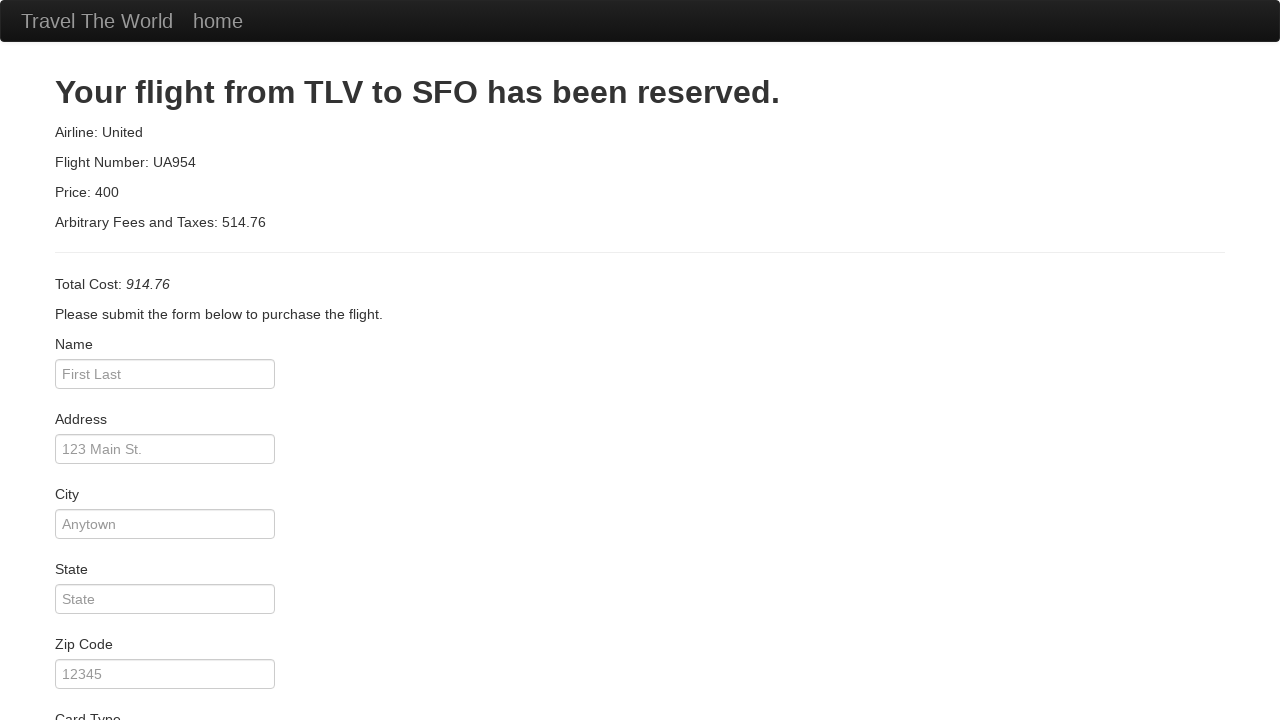

Filled in passenger name as 'John Doe' on #inputName
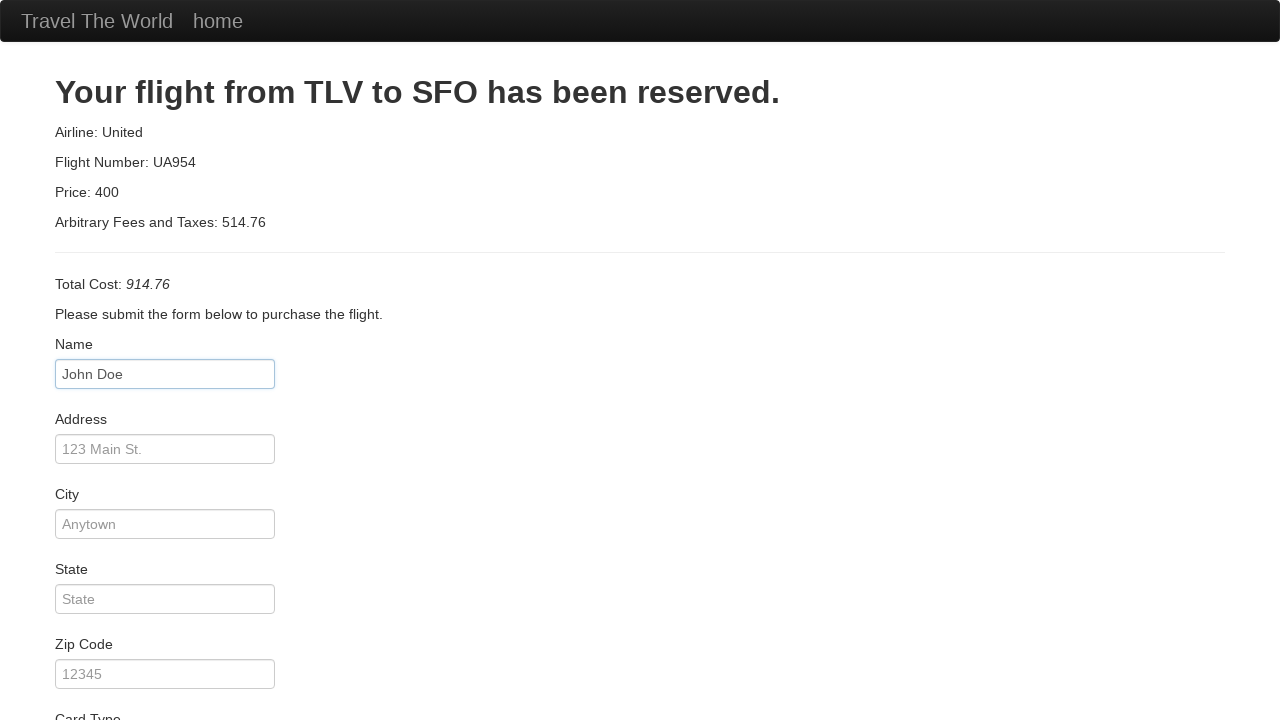

Filled in address as '123 Washington Ave' on #address
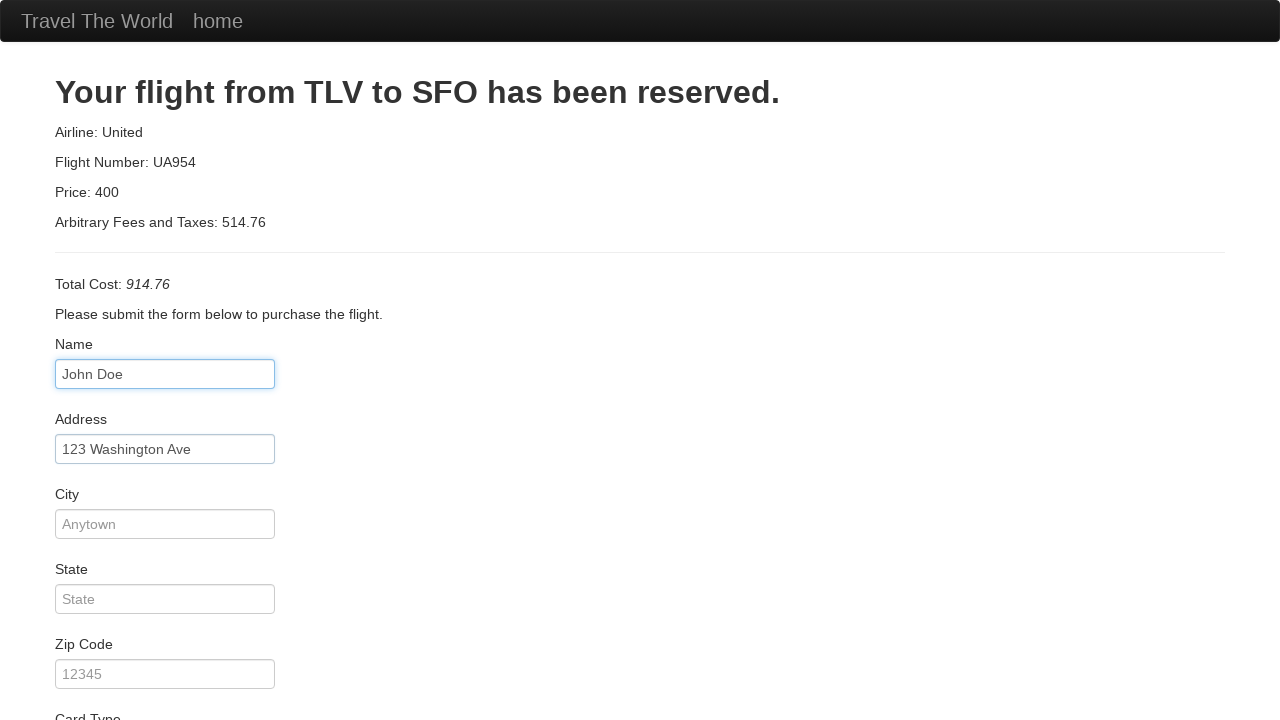

Filled in city as 'New York' on #city
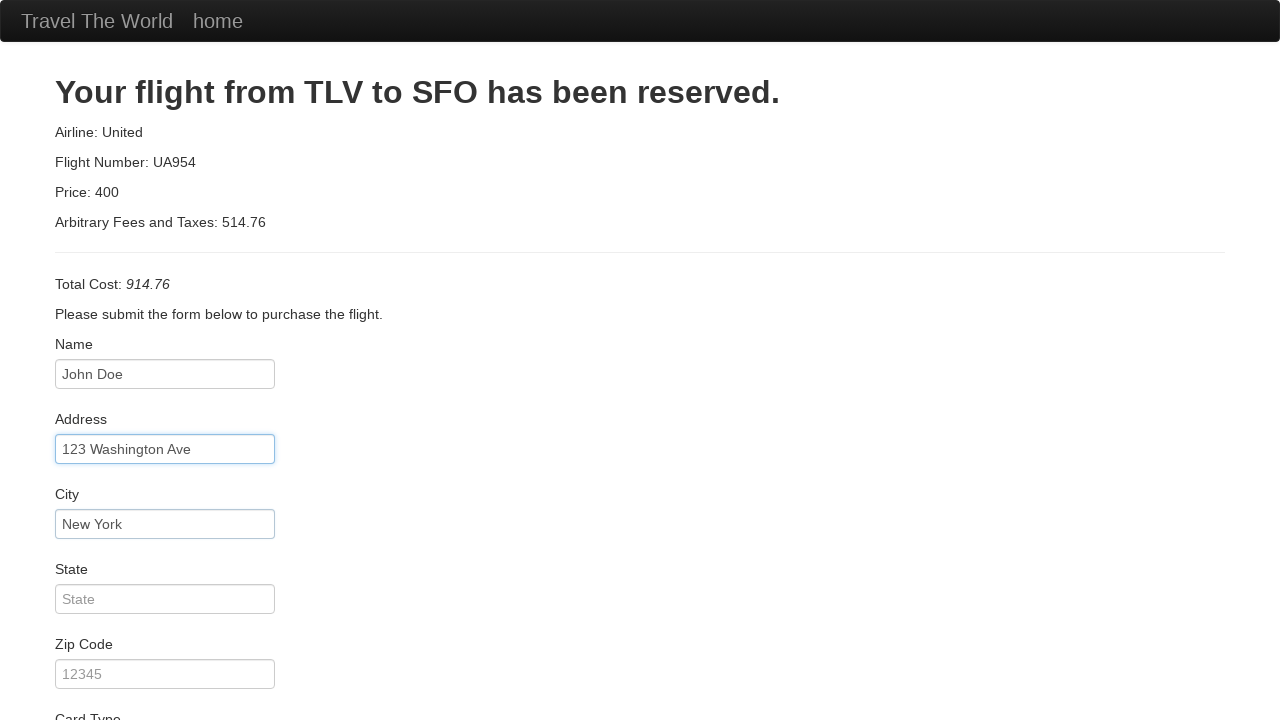

Filled in state as 'NY' on #state
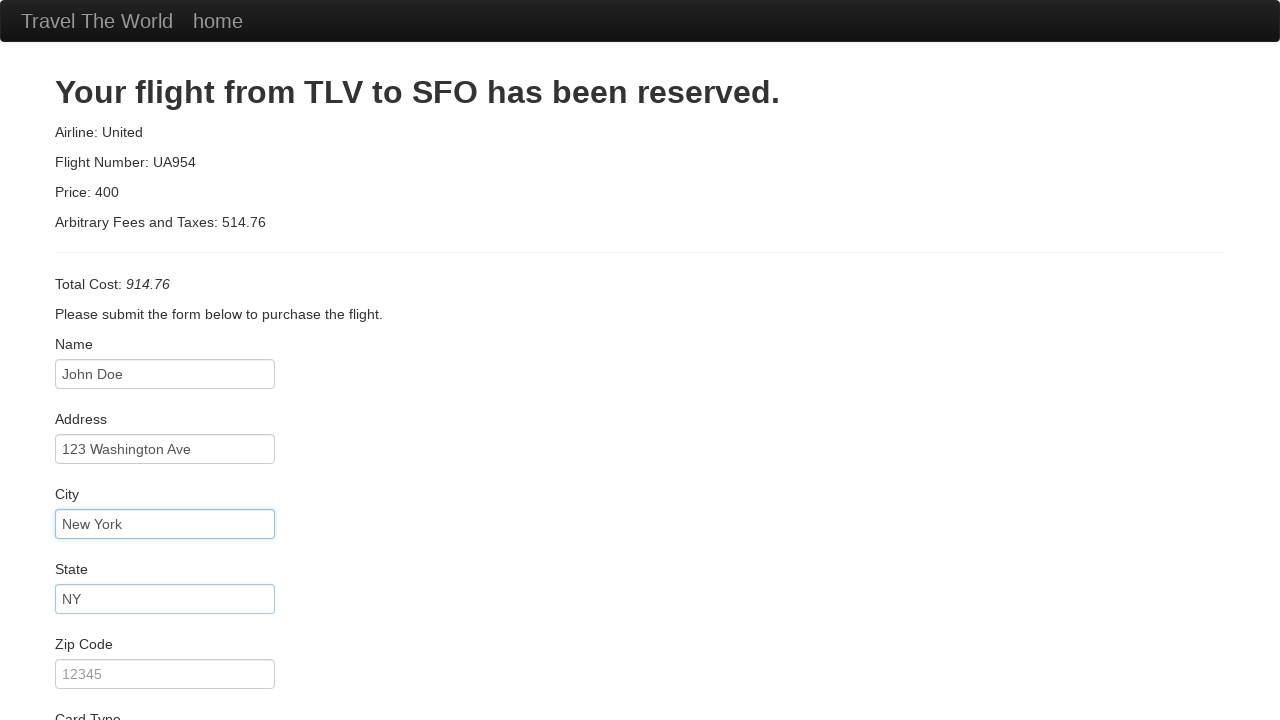

Selected Visa as card type on #cardType
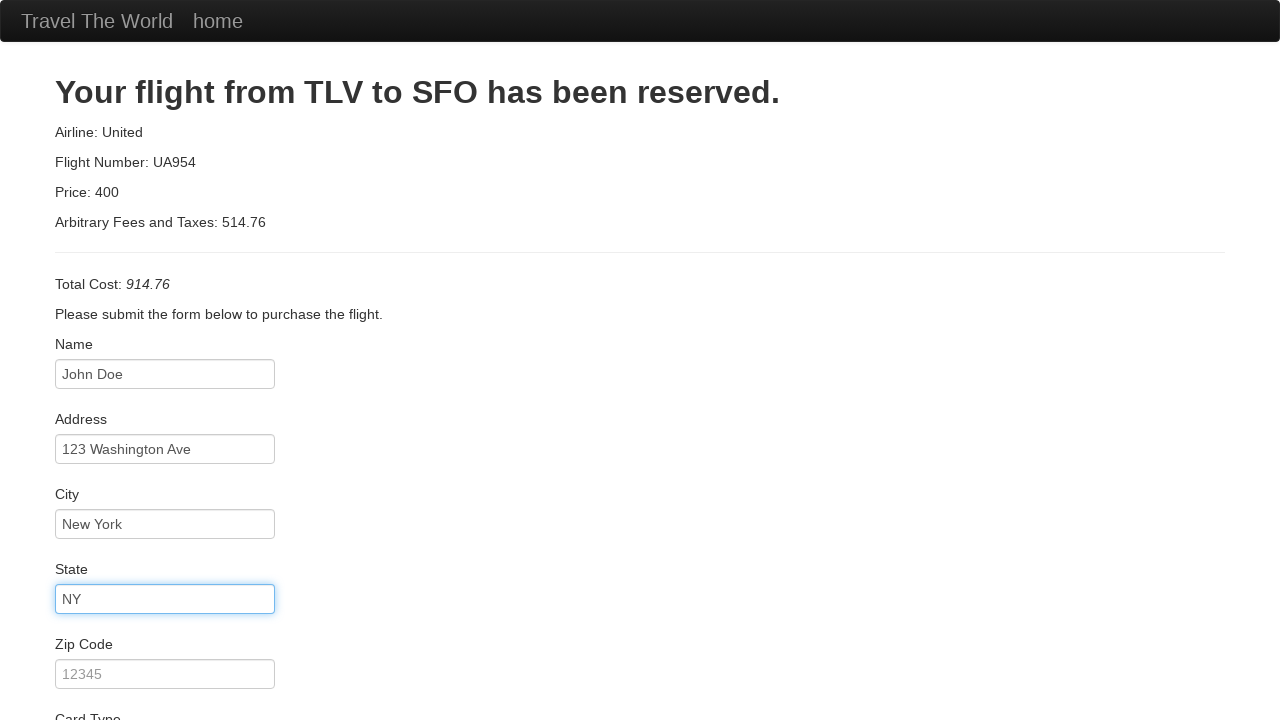

Filled in credit card number on #creditCardNumber
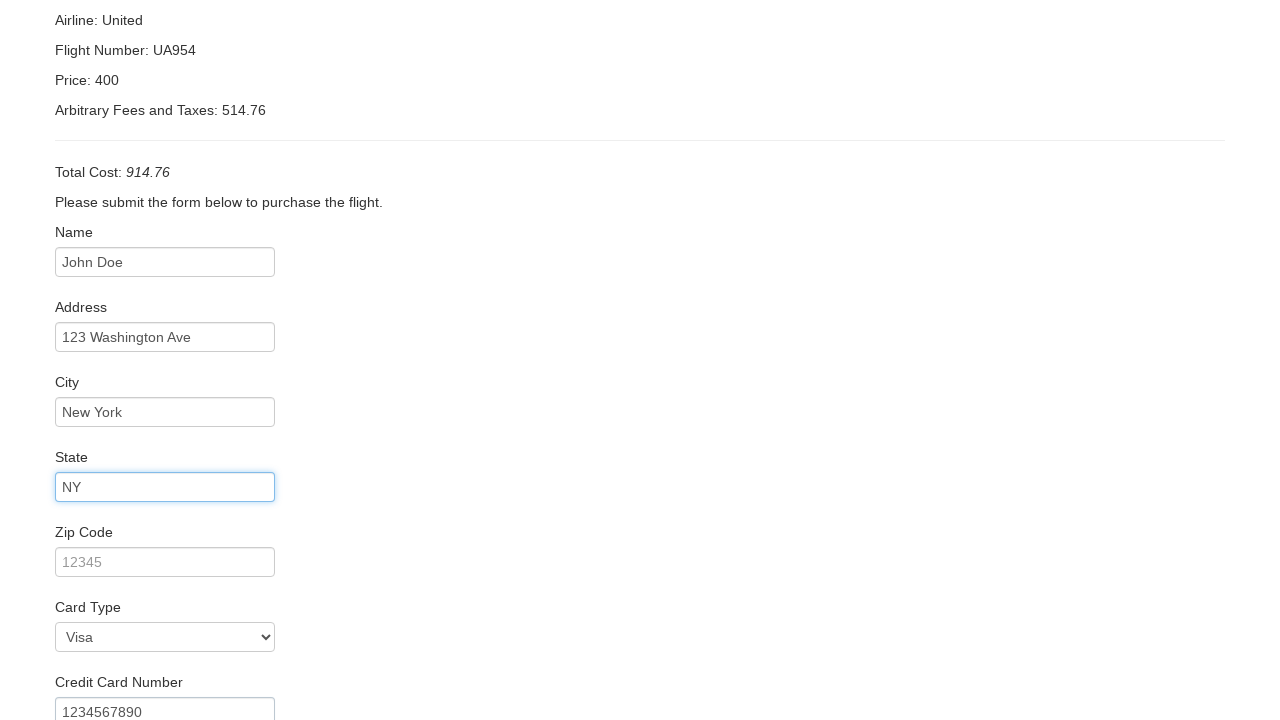

Filled in credit card expiration month as '11' on #creditCardMonth
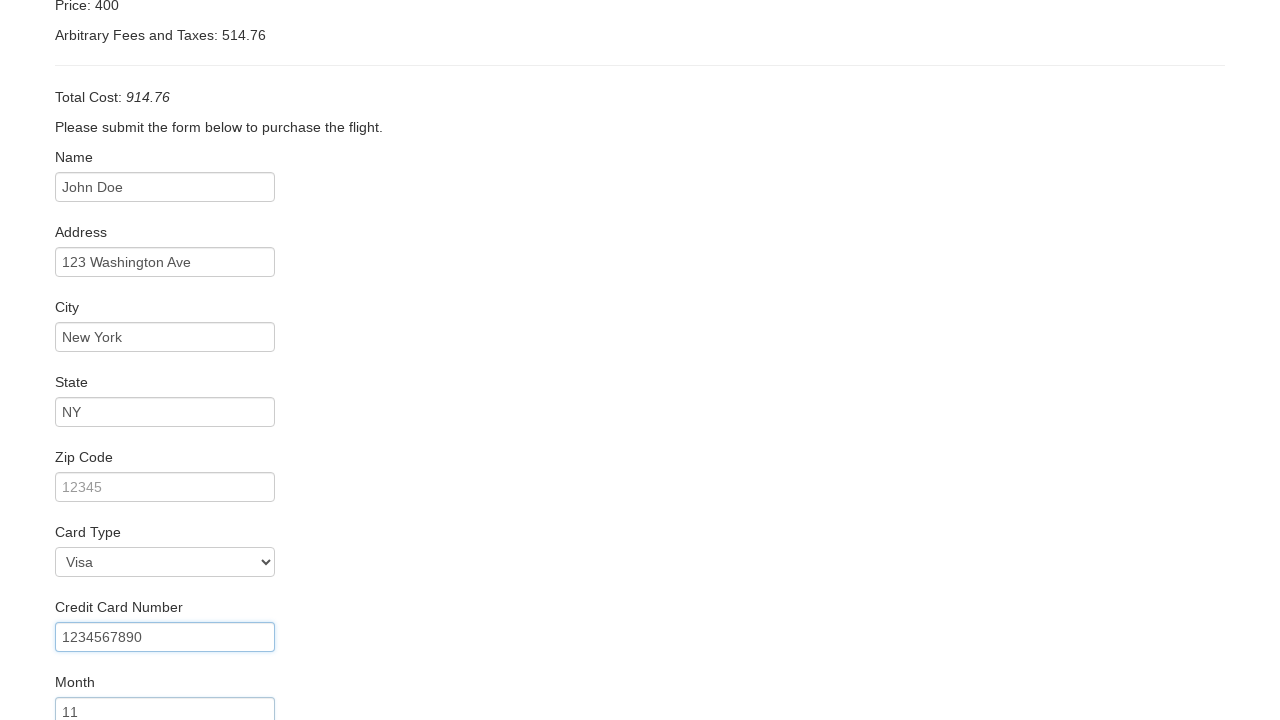

Filled in credit card expiration year as '2025' on #creditCardYear
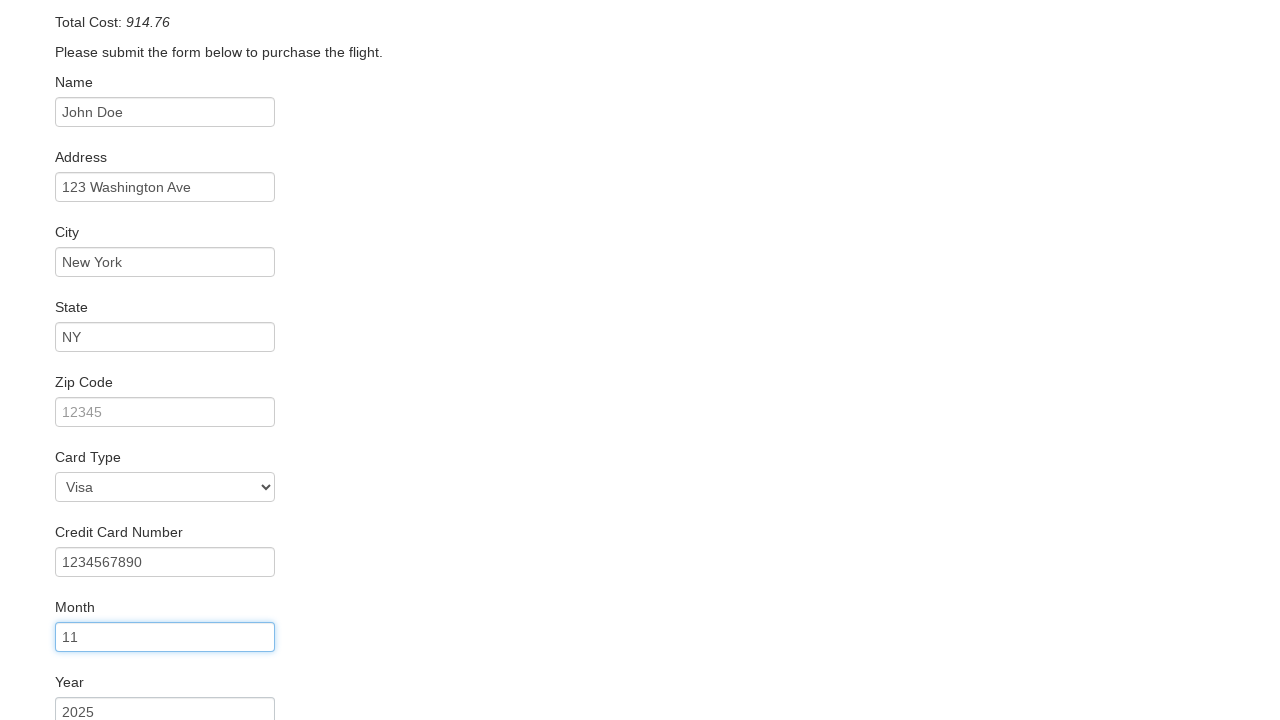

Filled in name on card as 'John Doe' on #nameOnCard
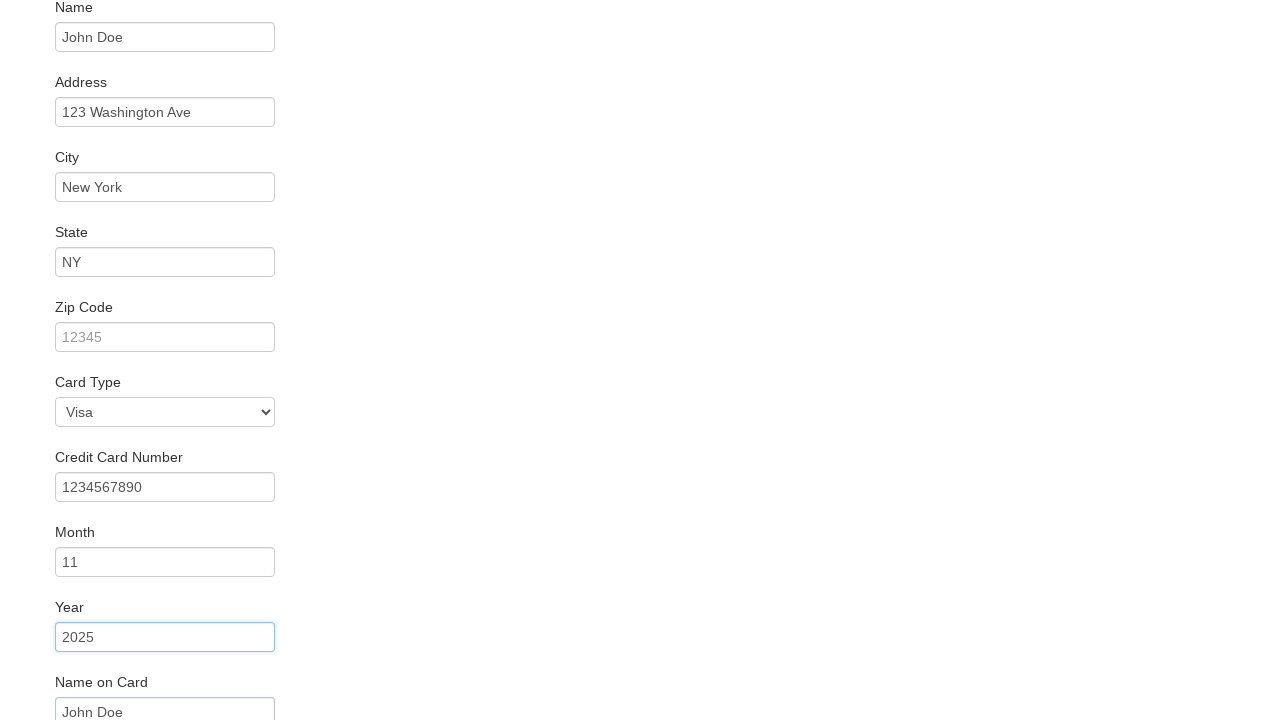

Clicked submit button to complete the flight booking purchase at (118, 685) on input[type='submit']
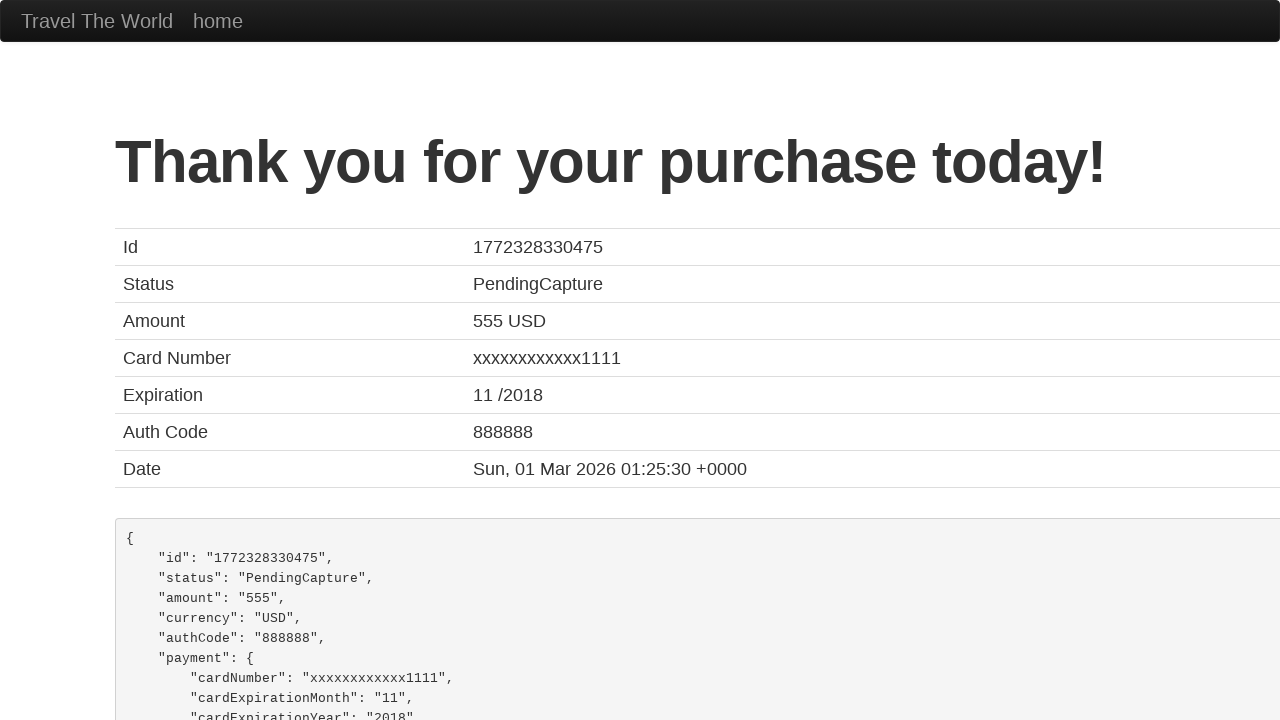

Confirmation page loaded and h1 element appeared
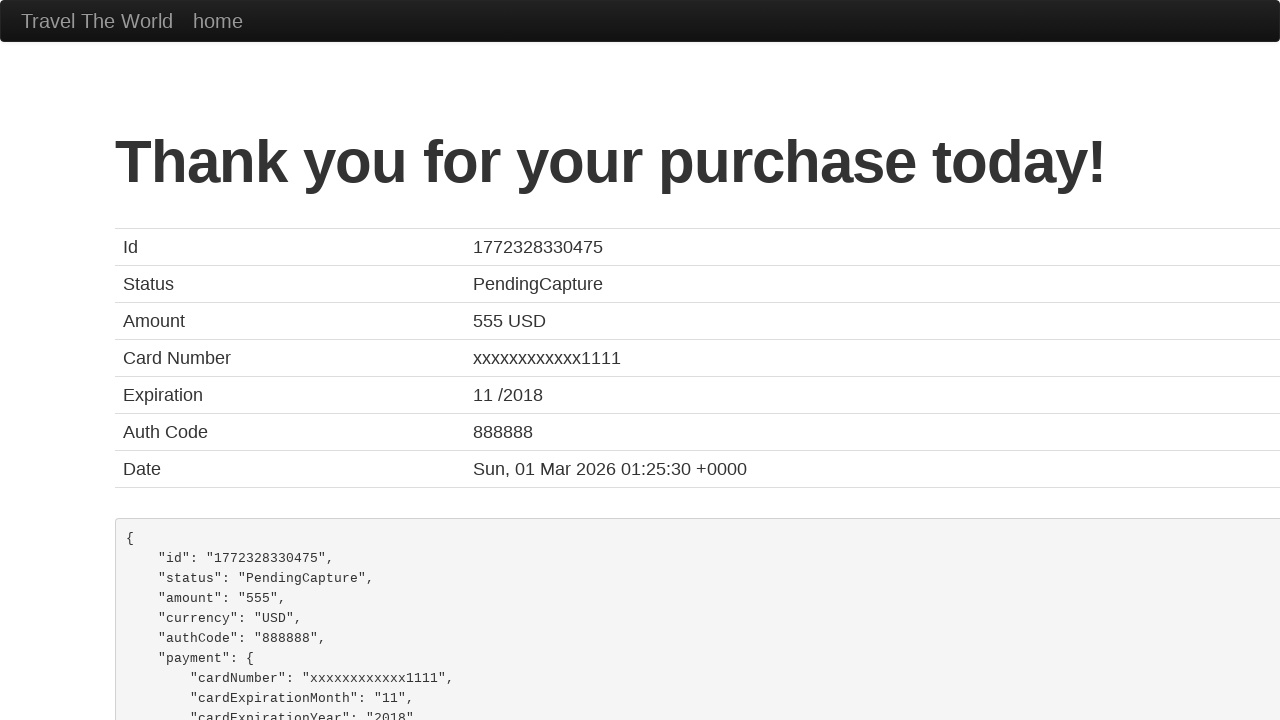

Retrieved confirmation message from page
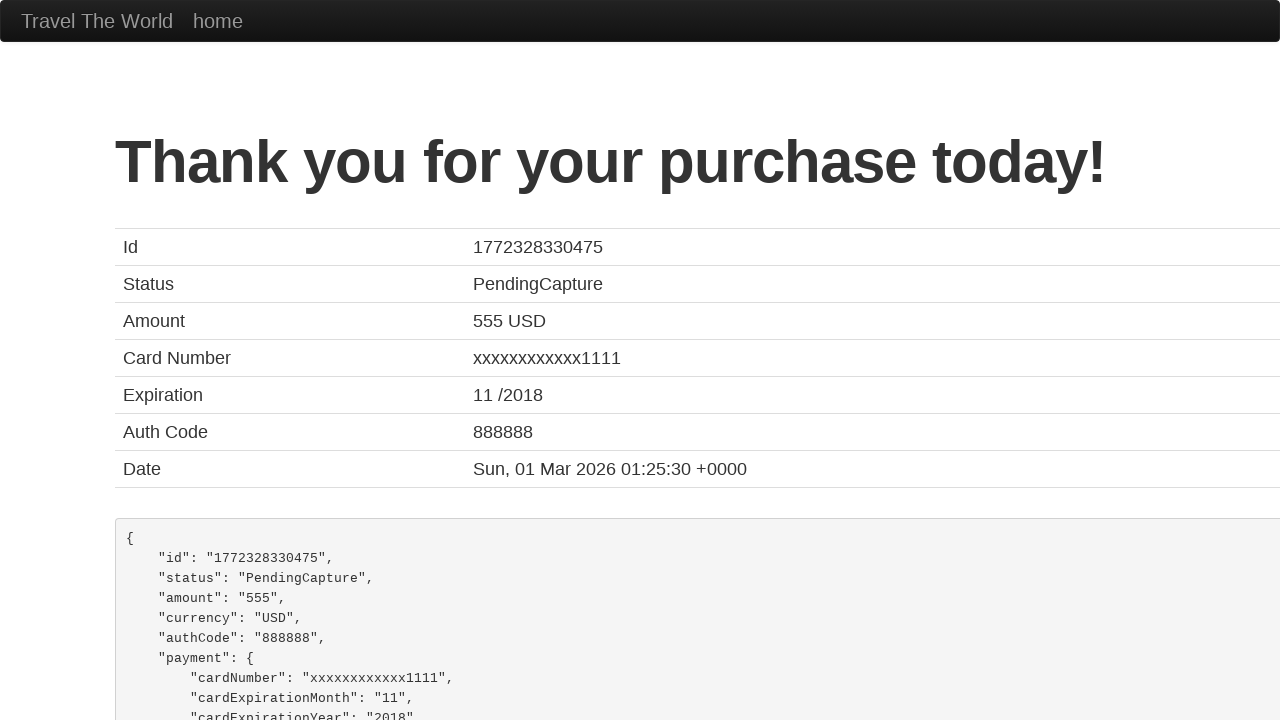

Verified confirmation message: 'Thank you for your purchase today!'
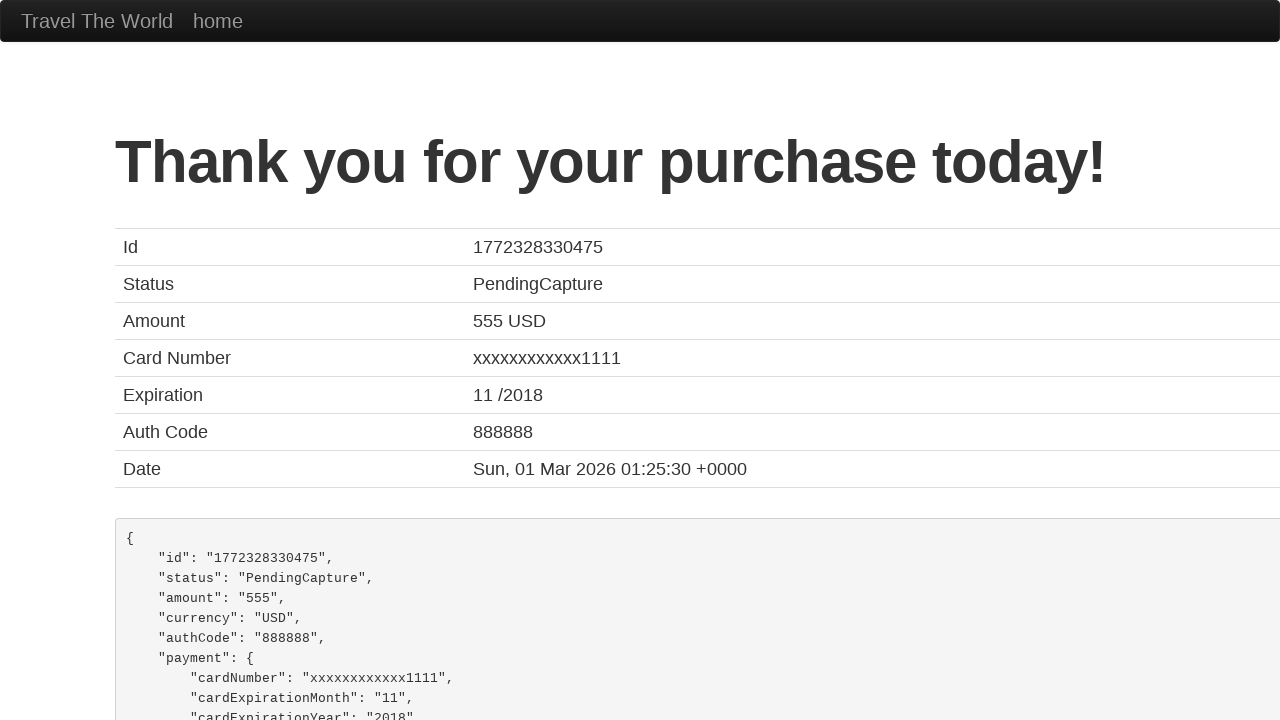

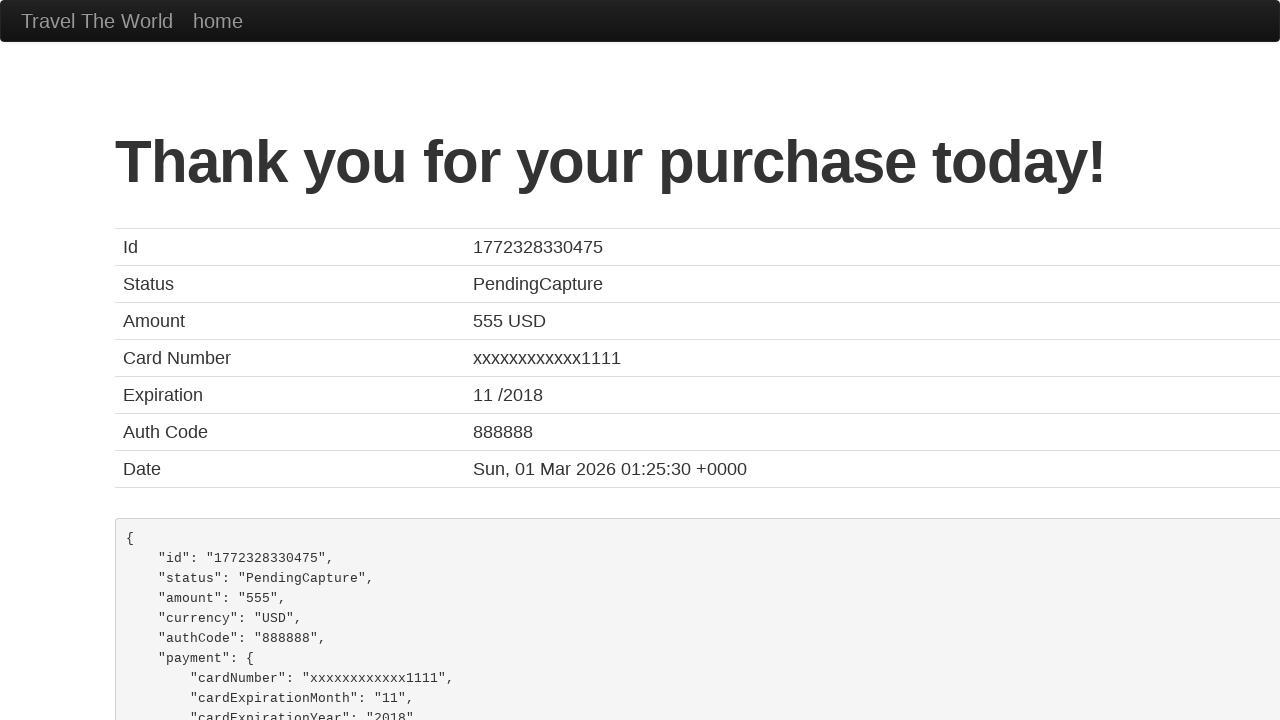